Waits for price to reach $100, then books and solves a mathematical challenge by calculating and submitting the answer

Starting URL: http://suninjuly.github.io/explicit_wait2.html

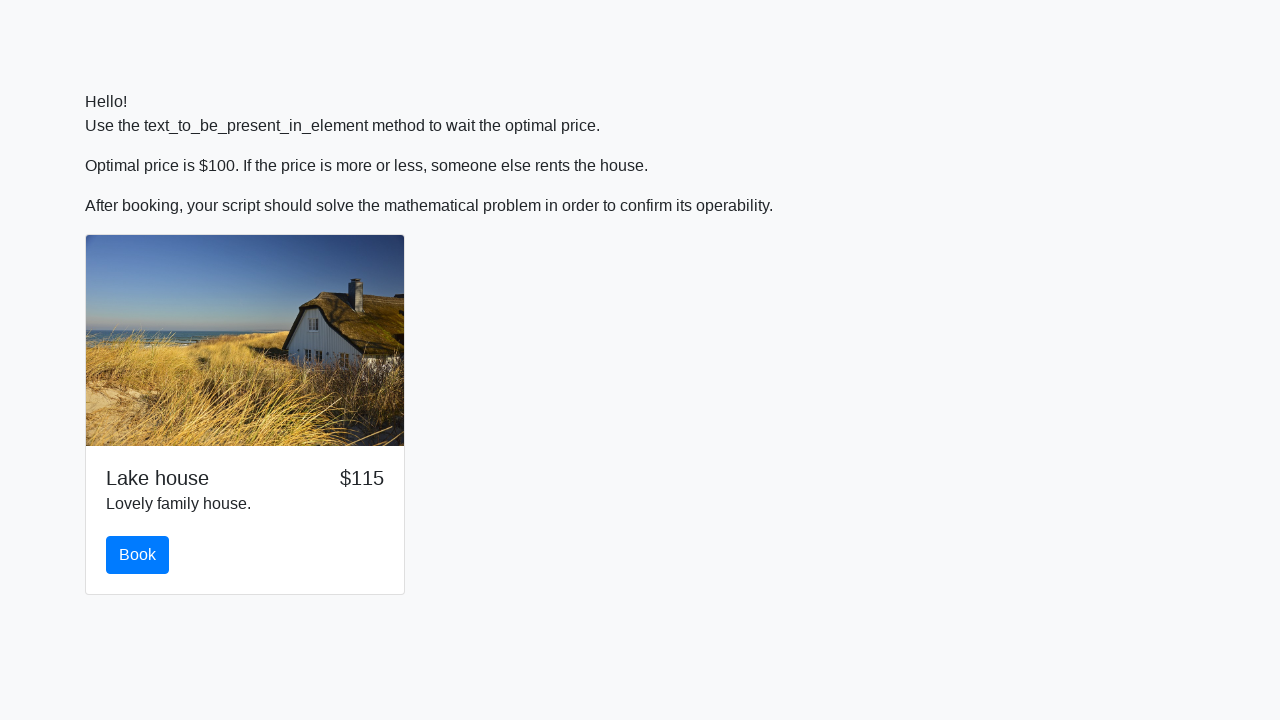

Waited for price to reach $100
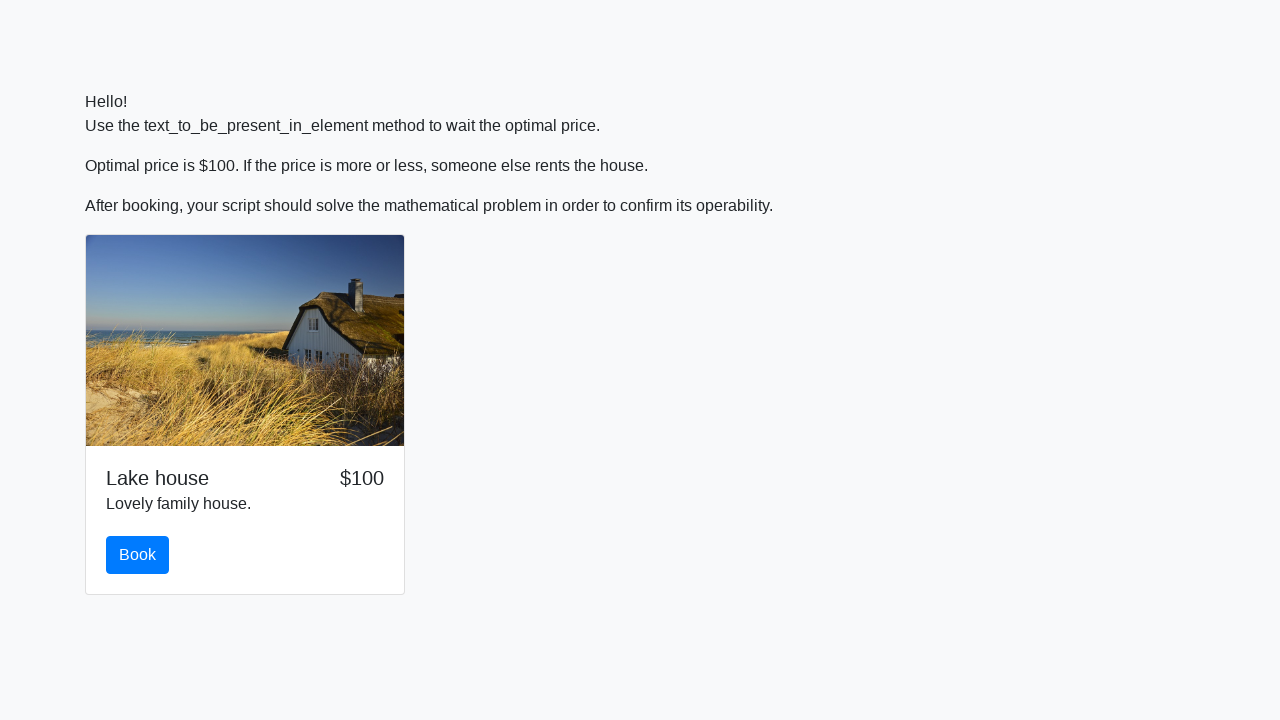

Clicked the book button at (138, 555) on #book
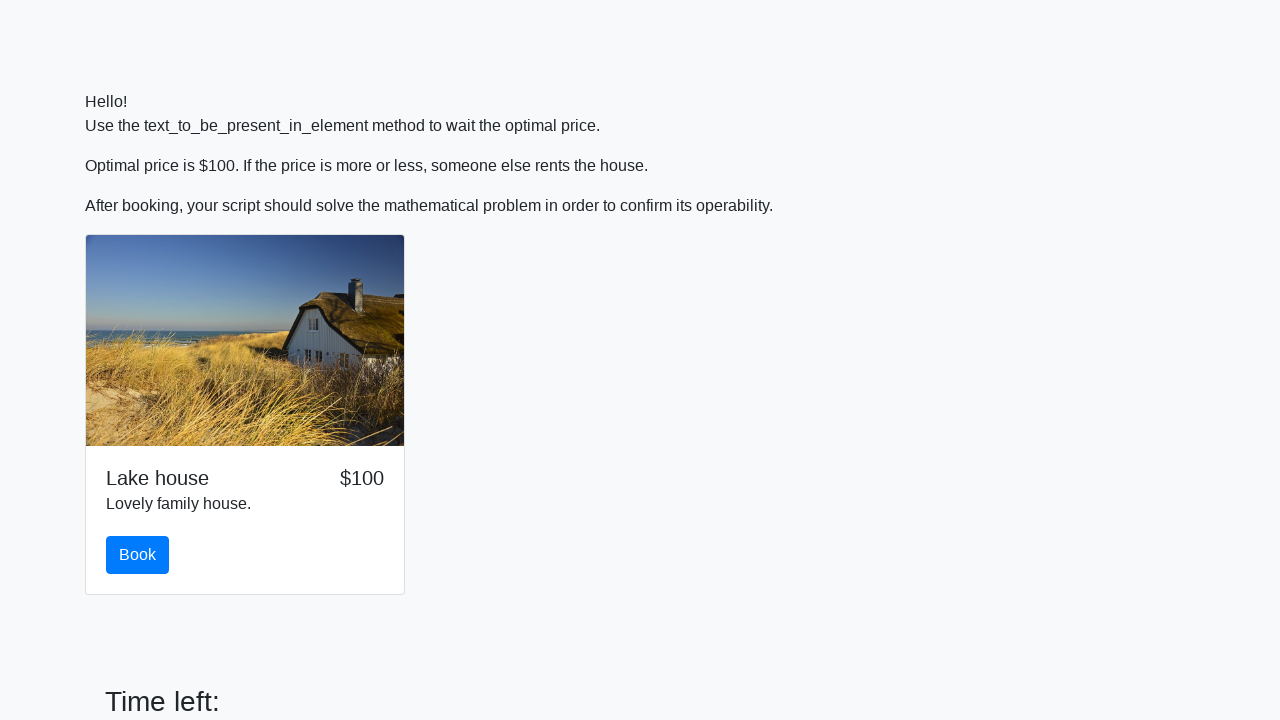

Retrieved input value: 422
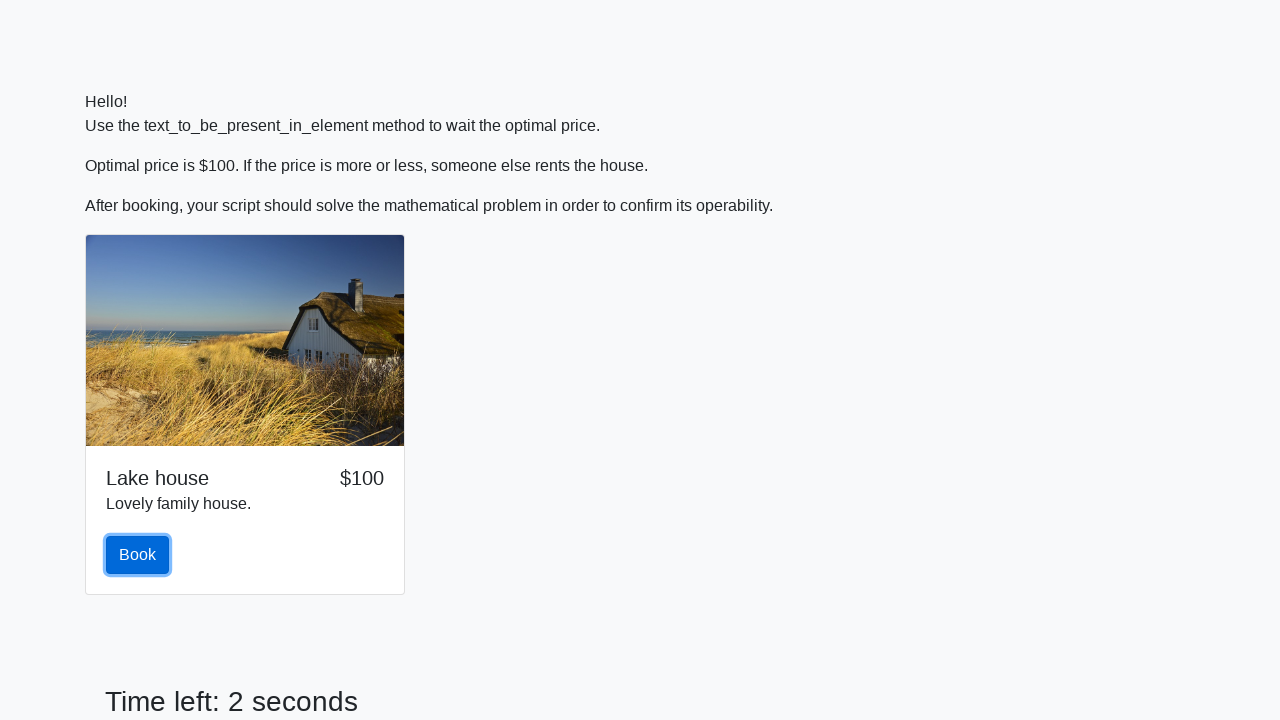

Calculated answer using formula: 2.3288790604938105
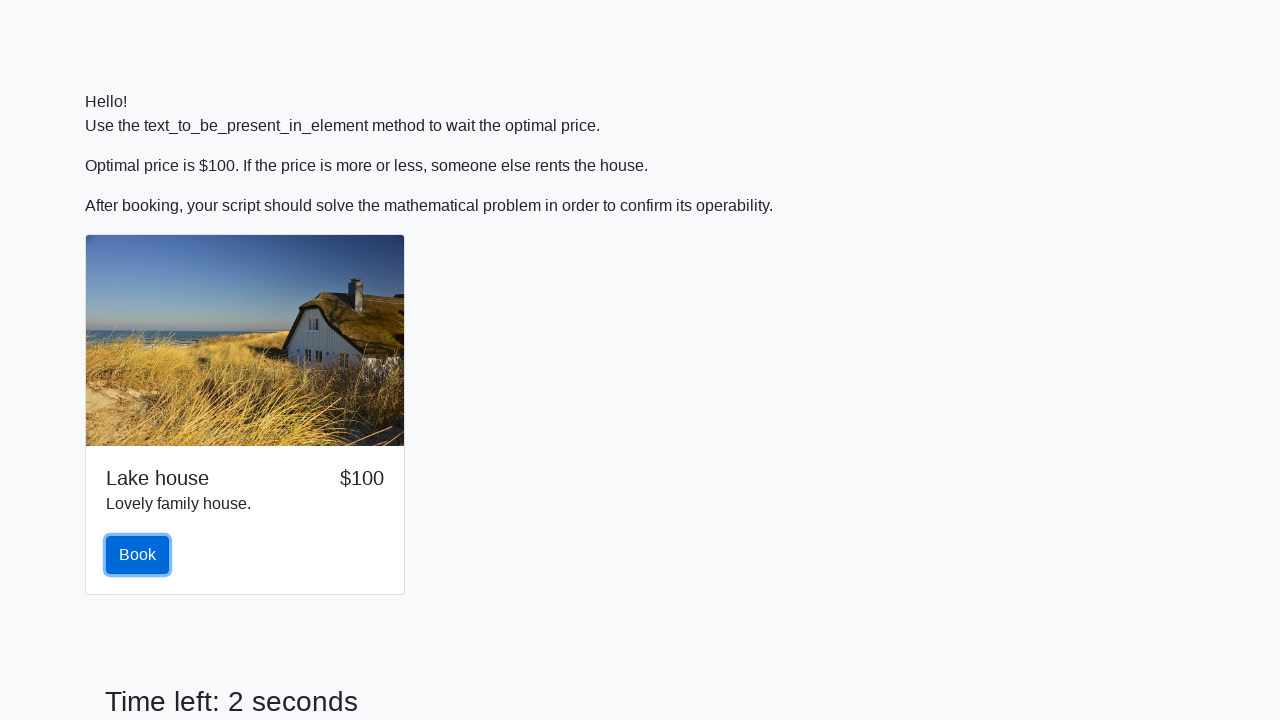

Filled answer field with calculated value: 2.3288790604938105 on #answer
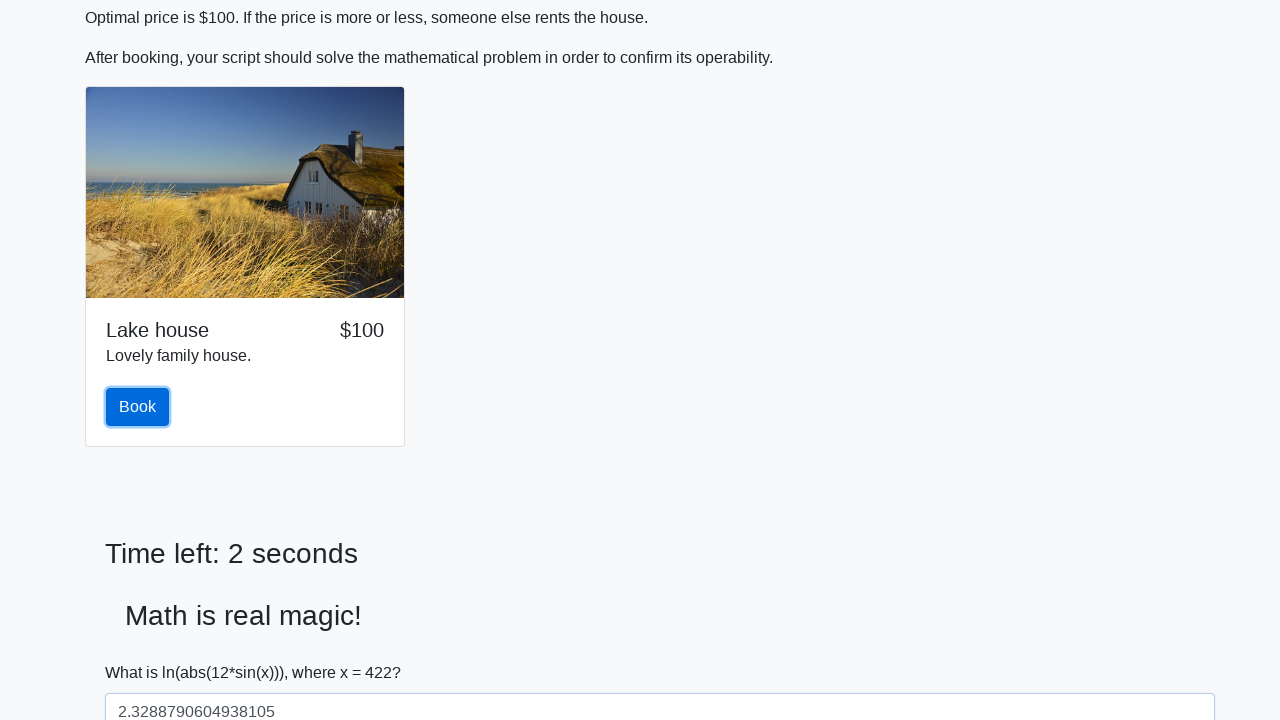

Clicked the solve button to submit the answer at (143, 651) on #solve
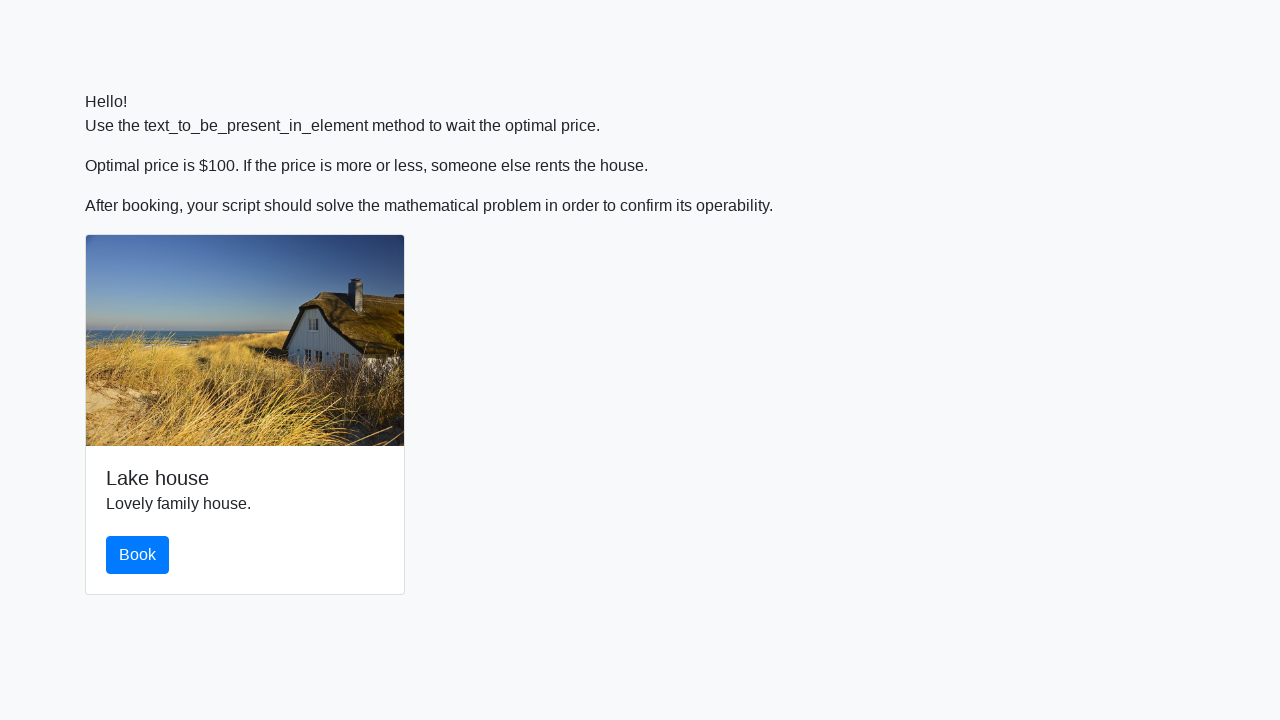

Waited 5 seconds to see the result
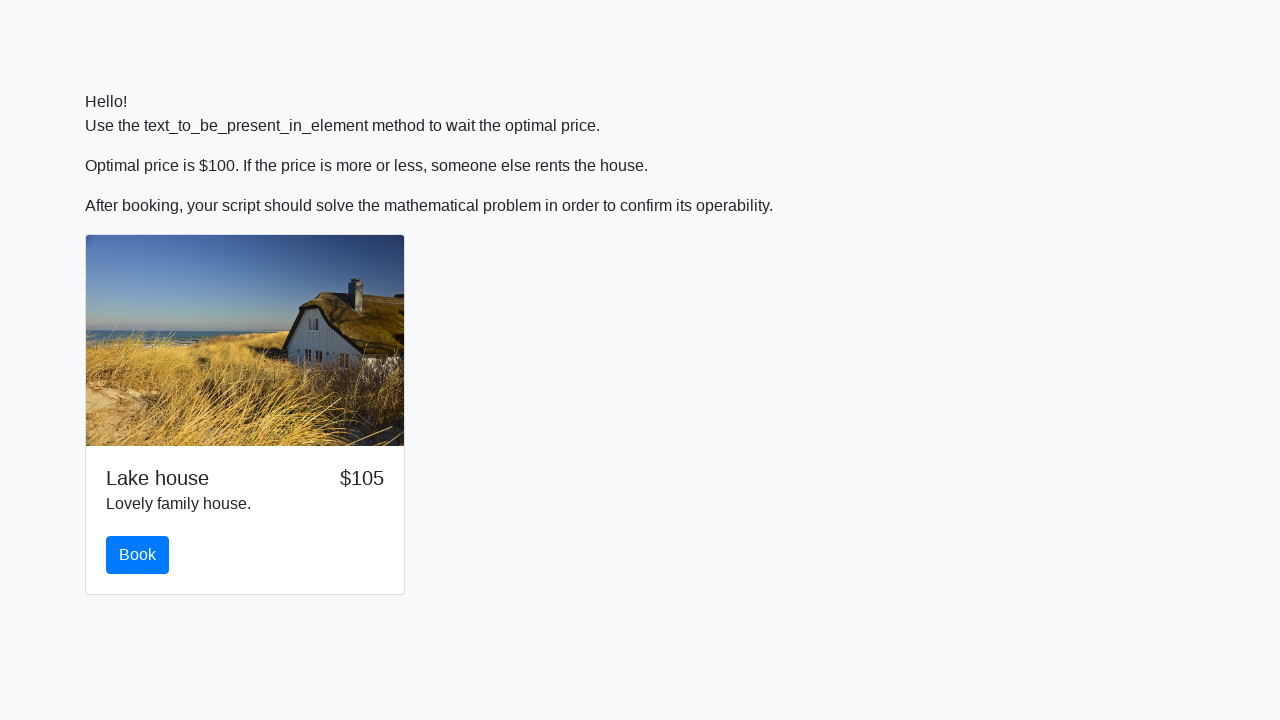

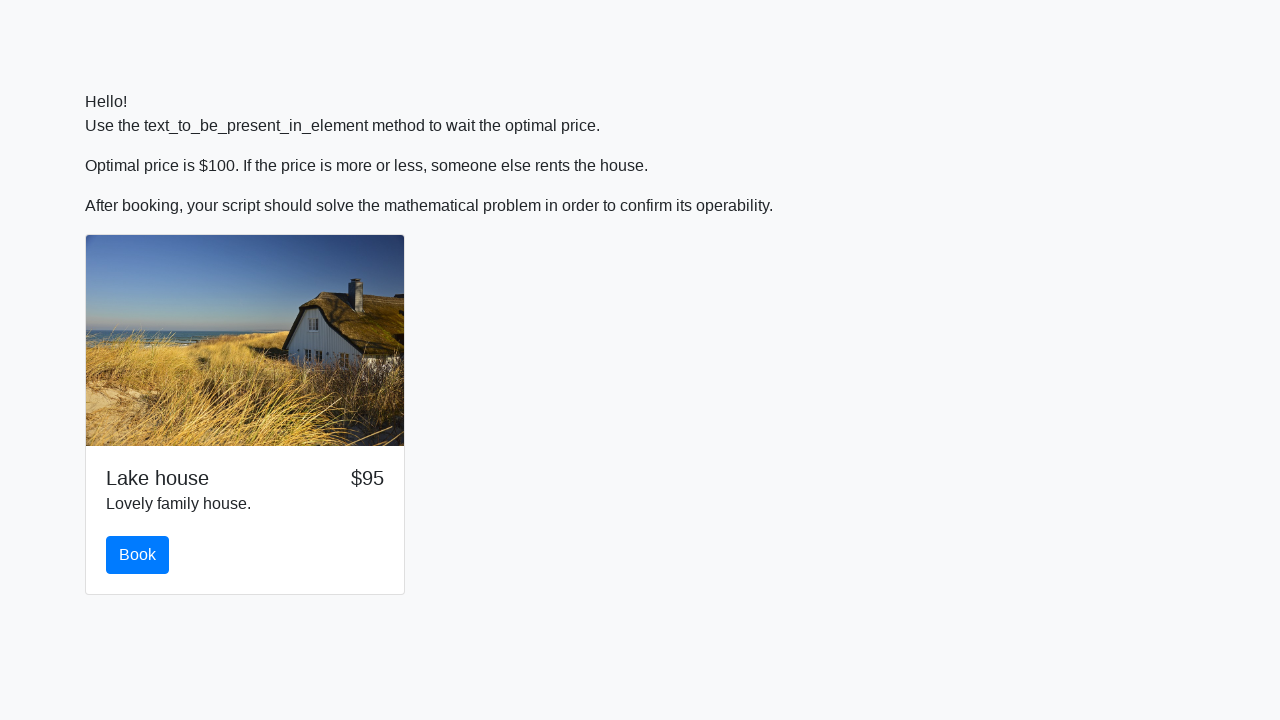